Tests JavaScript confirmation alert handling by clicking a button to trigger a confirm dialog, then dismissing it with the cancel button.

Starting URL: https://the-internet.herokuapp.com/javascript_alerts

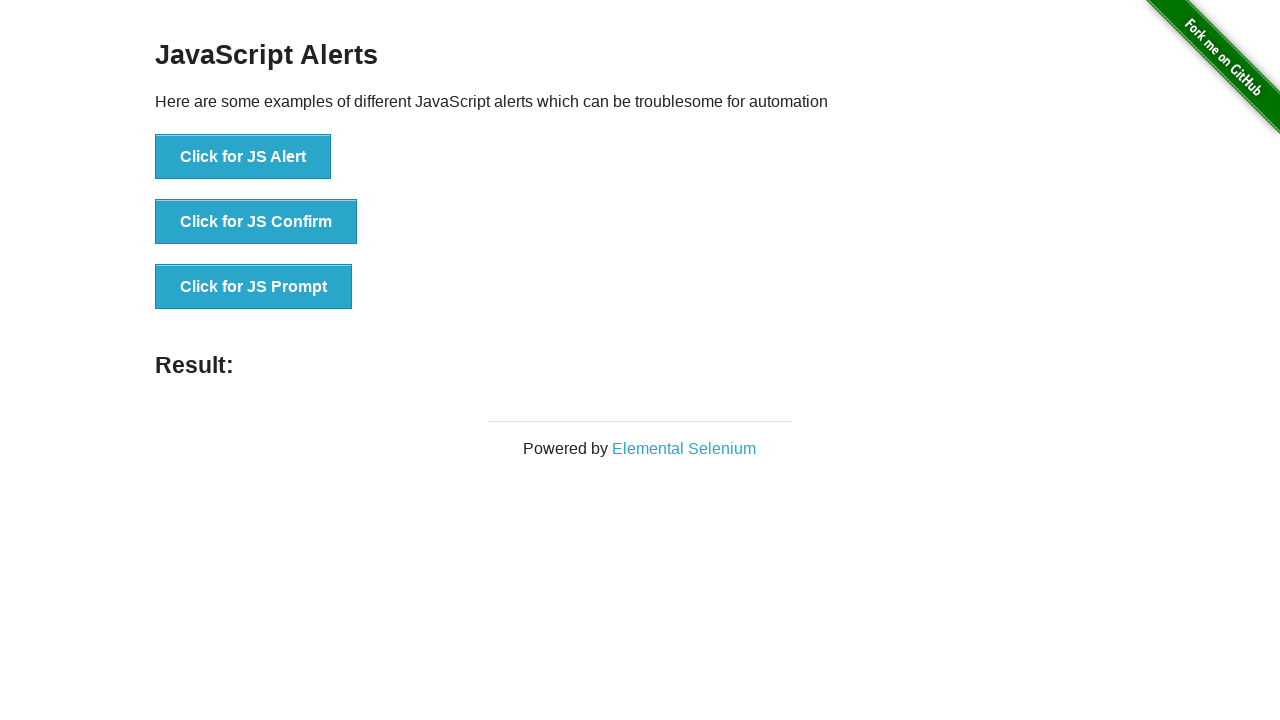

Clicked 'Click for JS Confirm' button to trigger confirmation dialog at (256, 222) on xpath=//button[text()='Click for JS Confirm']
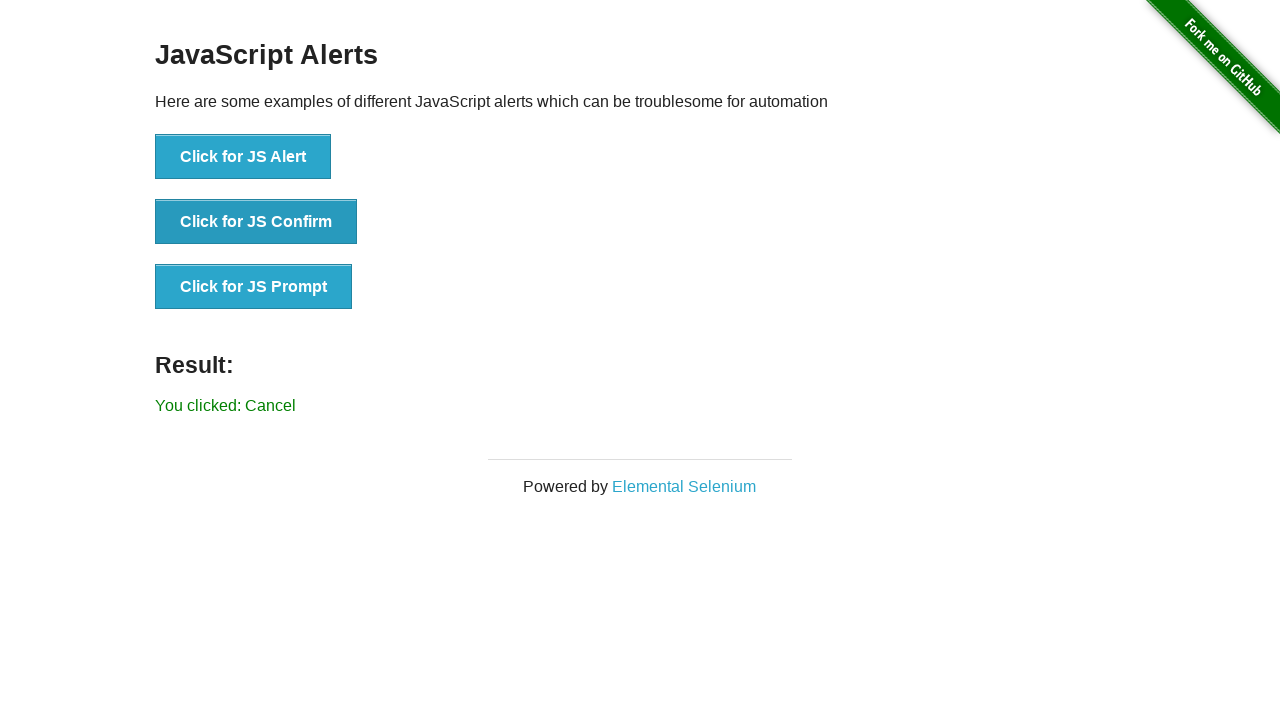

Set up dialog handler to dismiss confirmation dialog
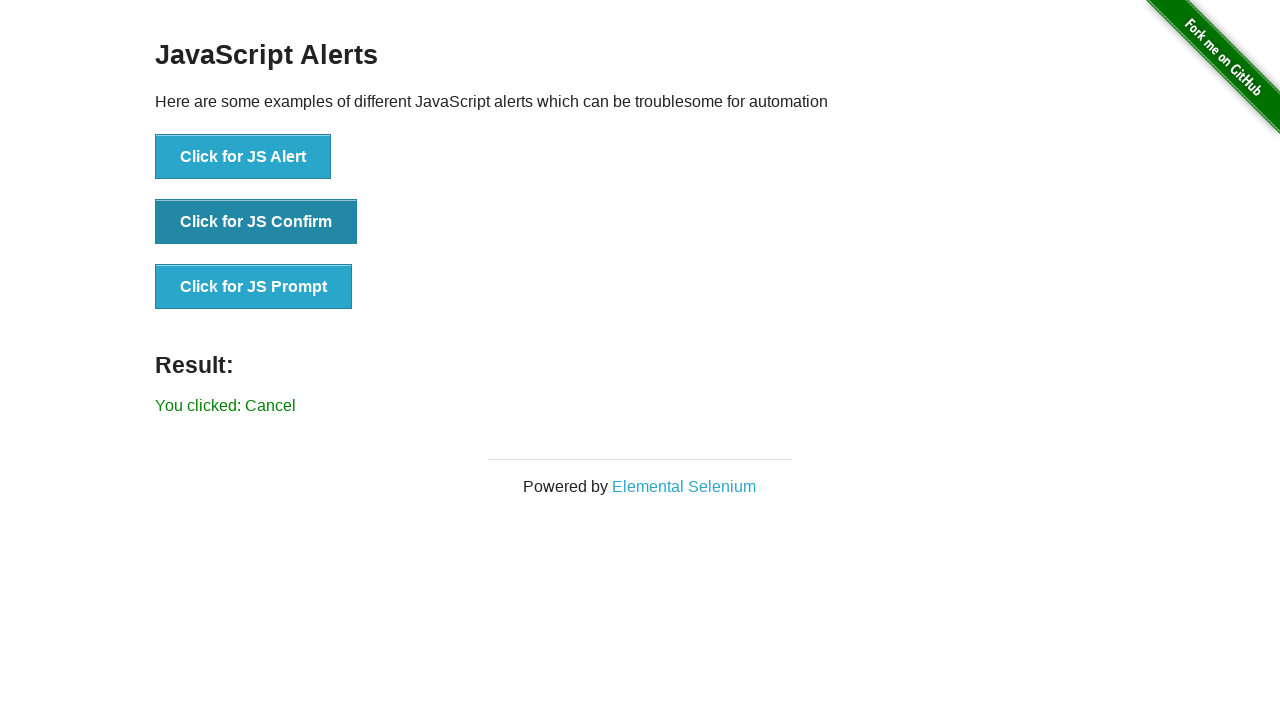

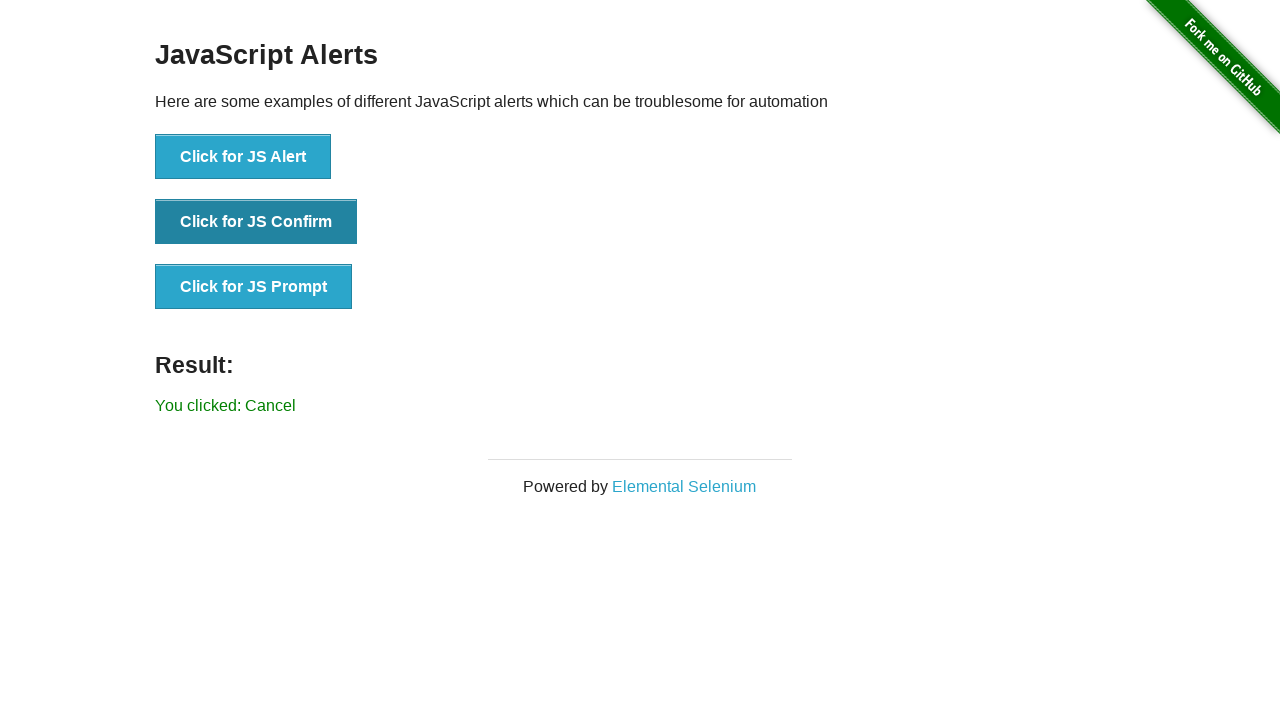